Tests filling out a practice form with personal information and submitting it

Starting URL: https://demoqa.com/automation-practice-form

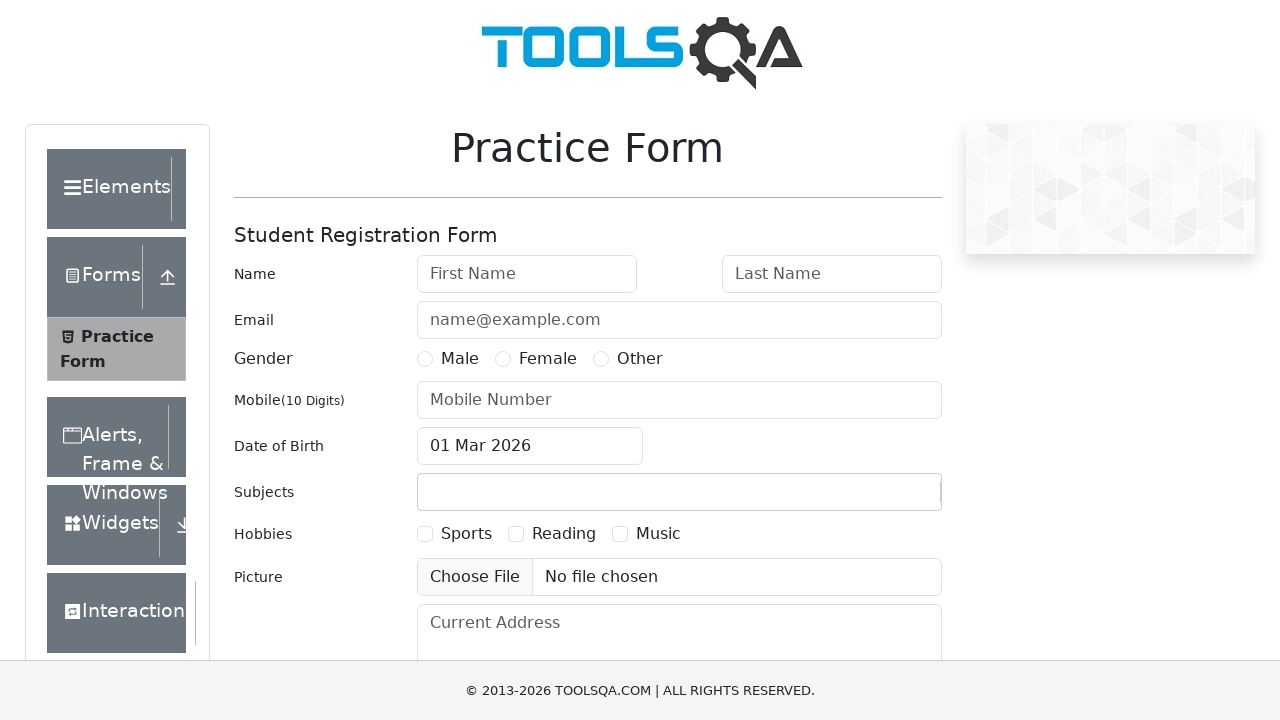

Scrolled first name field into view
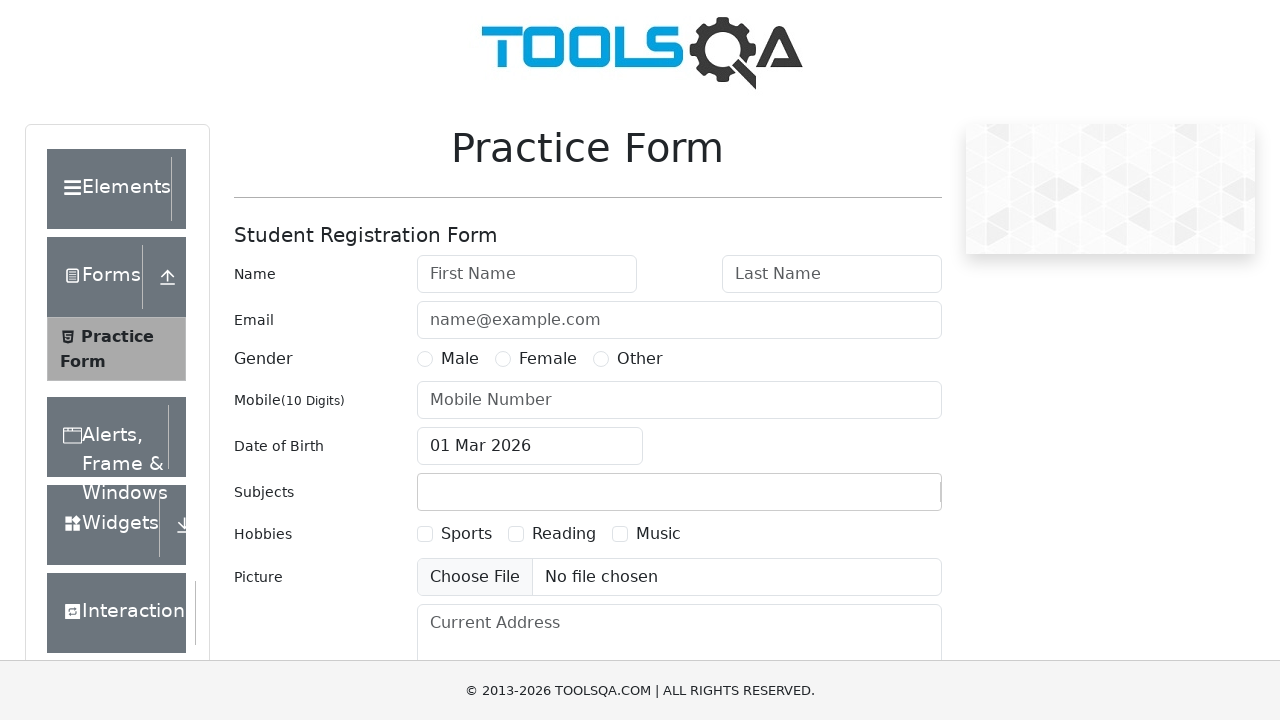

Filled first name field with 'Irina' on #firstName
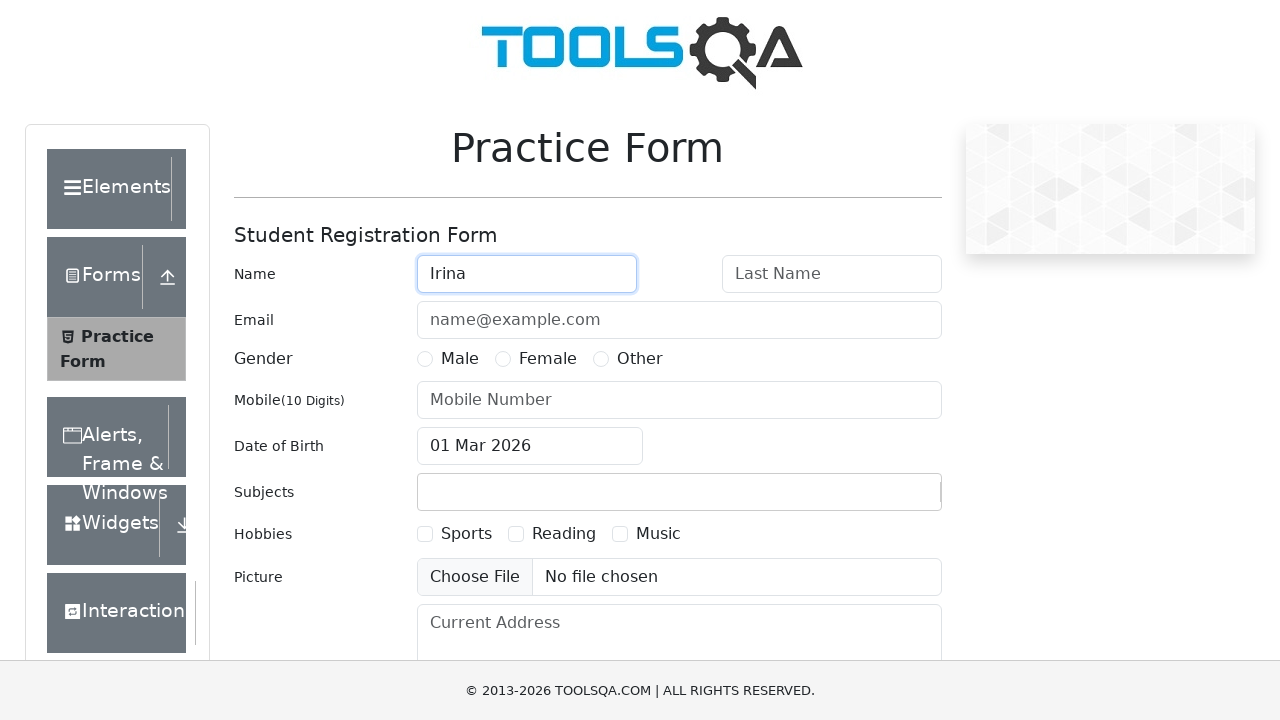

Scrolled last name field into view
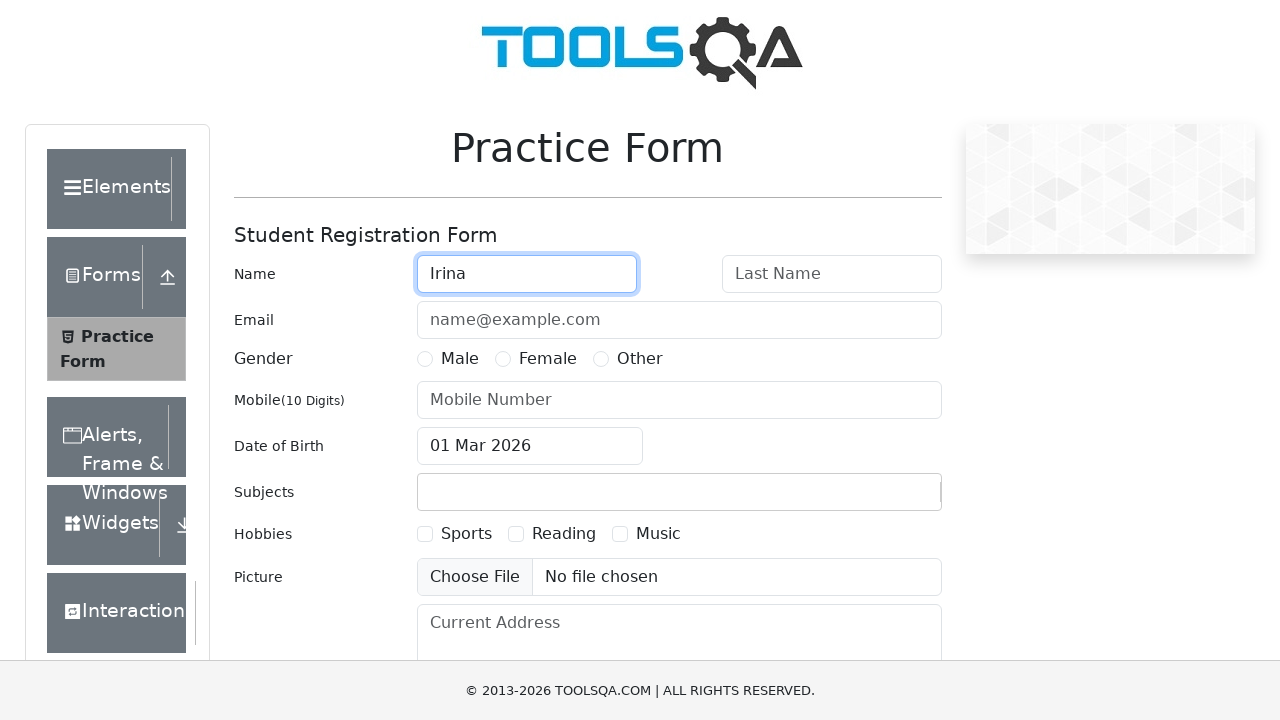

Filled last name field with 'Kuperman' on #lastName
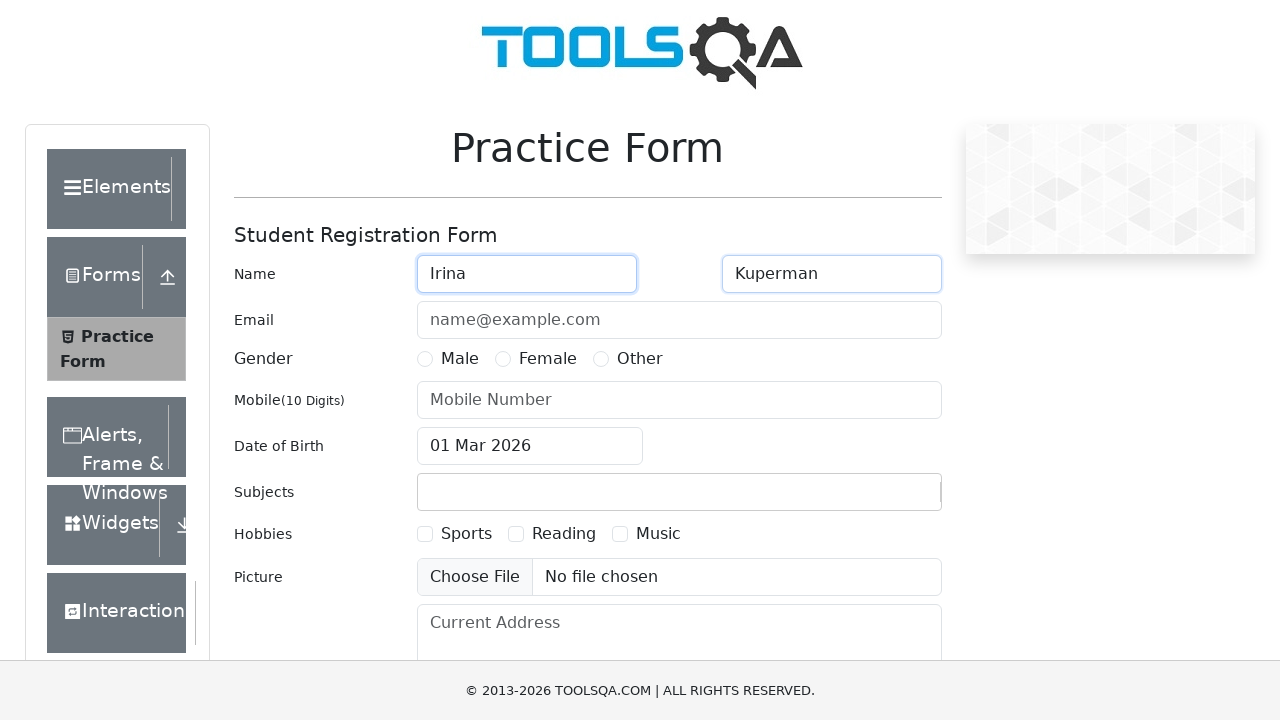

Scrolled email field into view
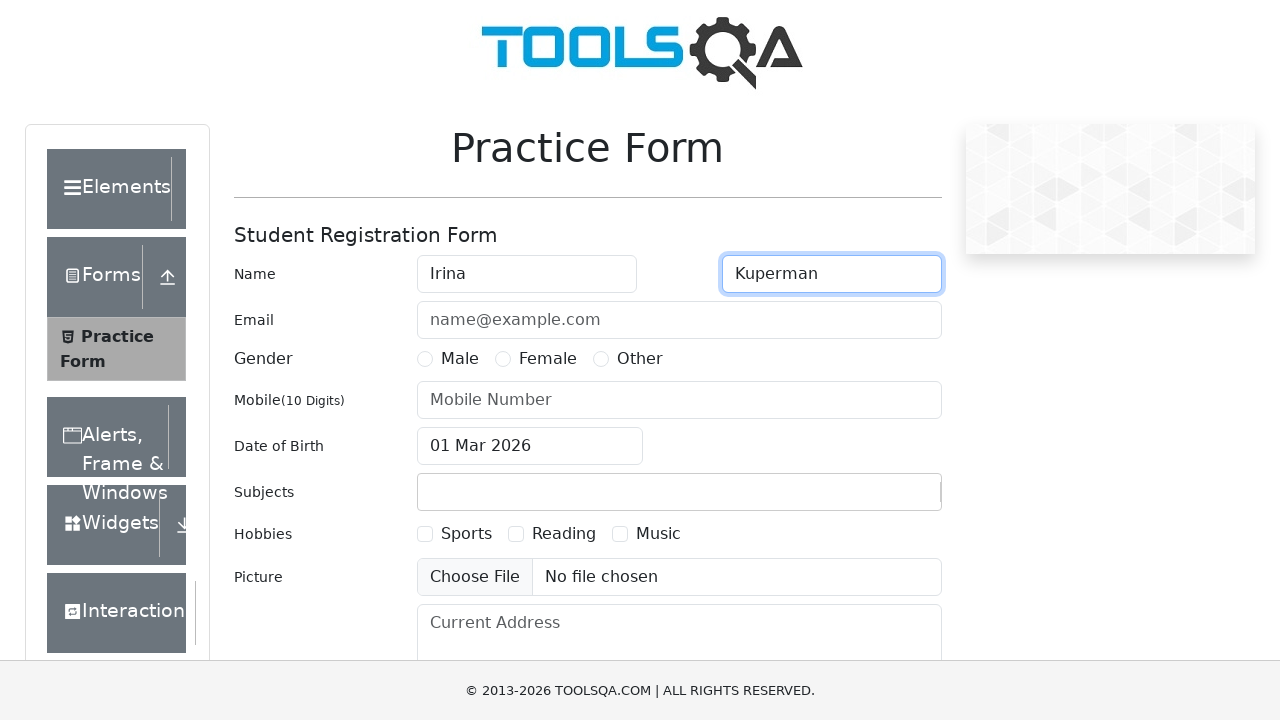

Filled email field with 'ama@ama.com' on #userEmail
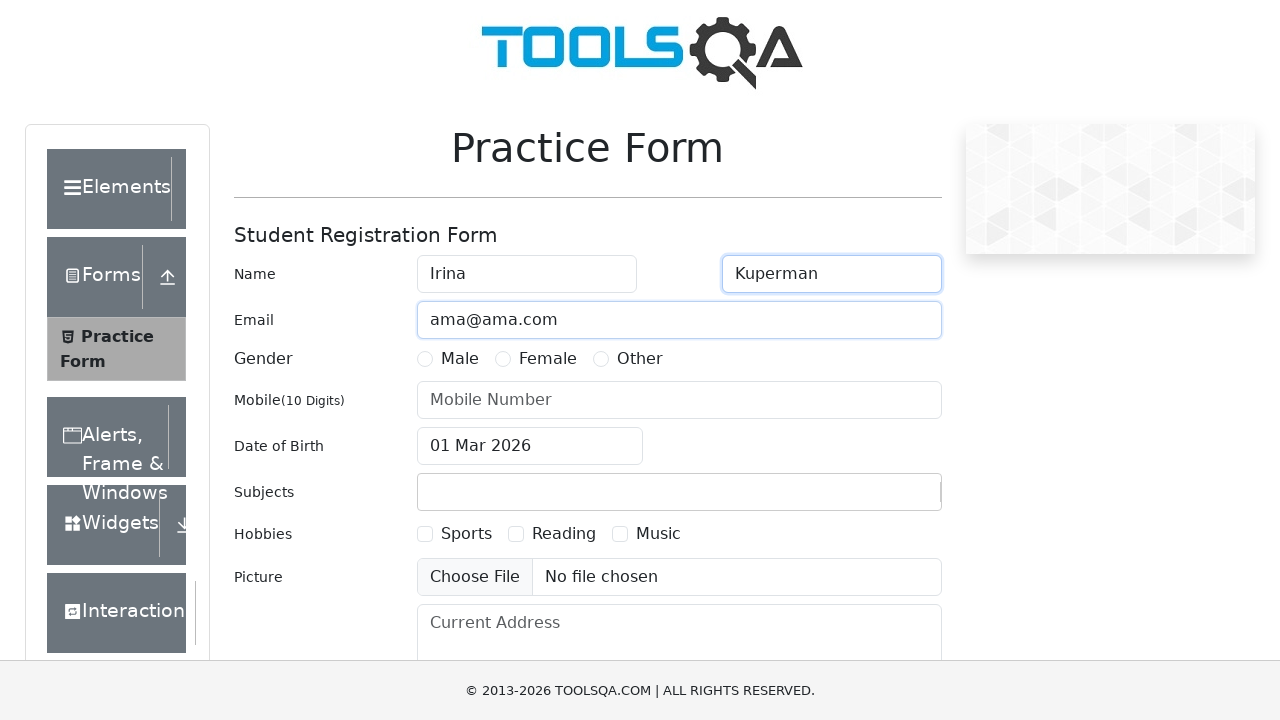

Scrolled gender (Female) radio button into view
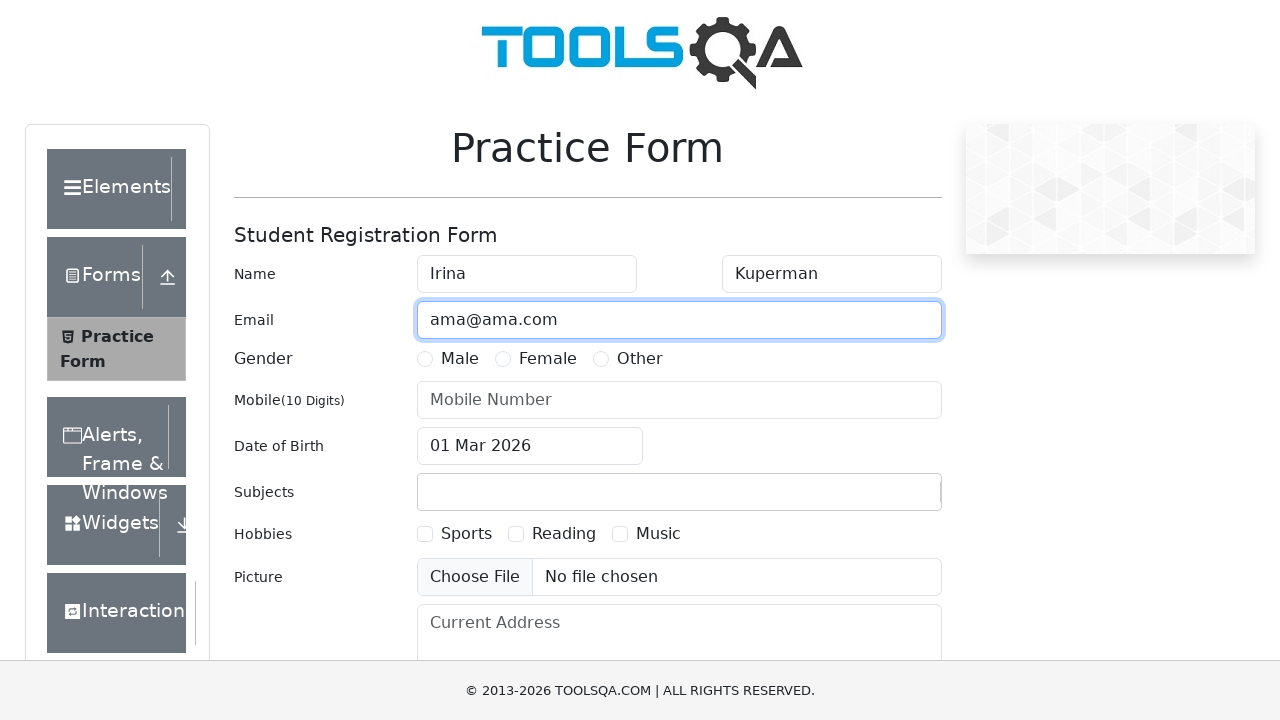

Selected Female gender option at (548, 359) on [for='gender-radio-2']
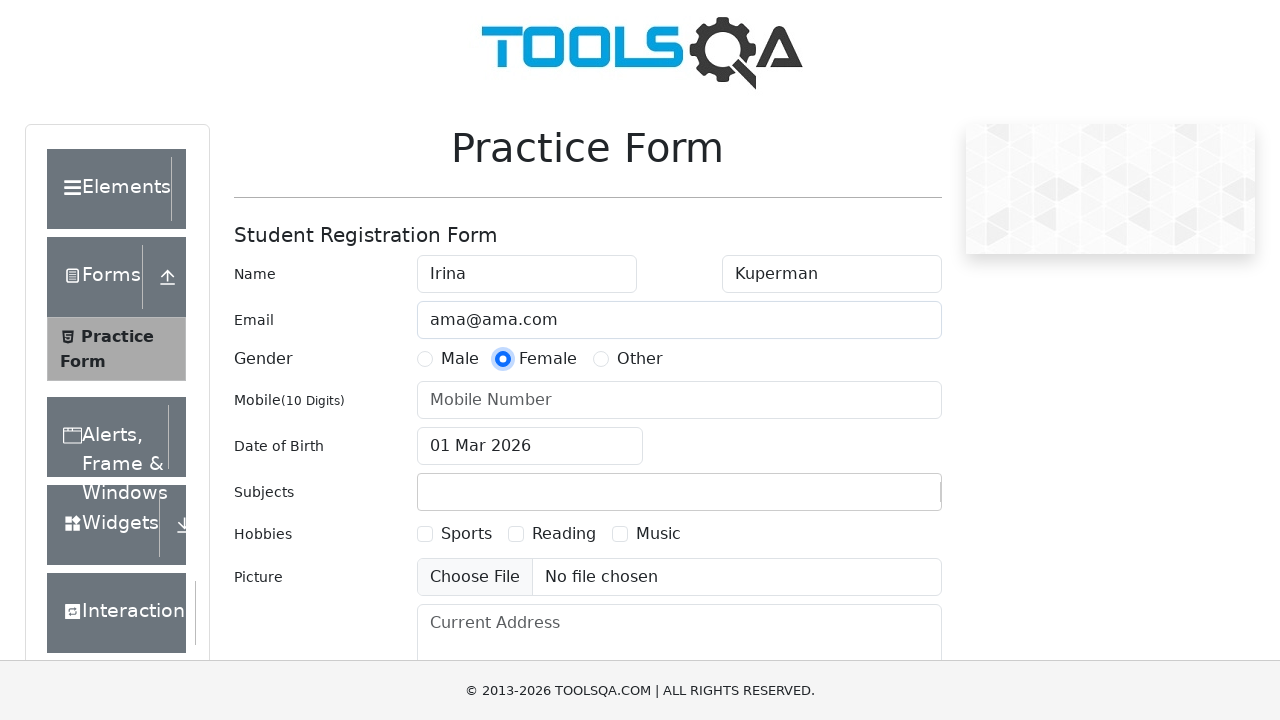

Scrolled phone number field into view
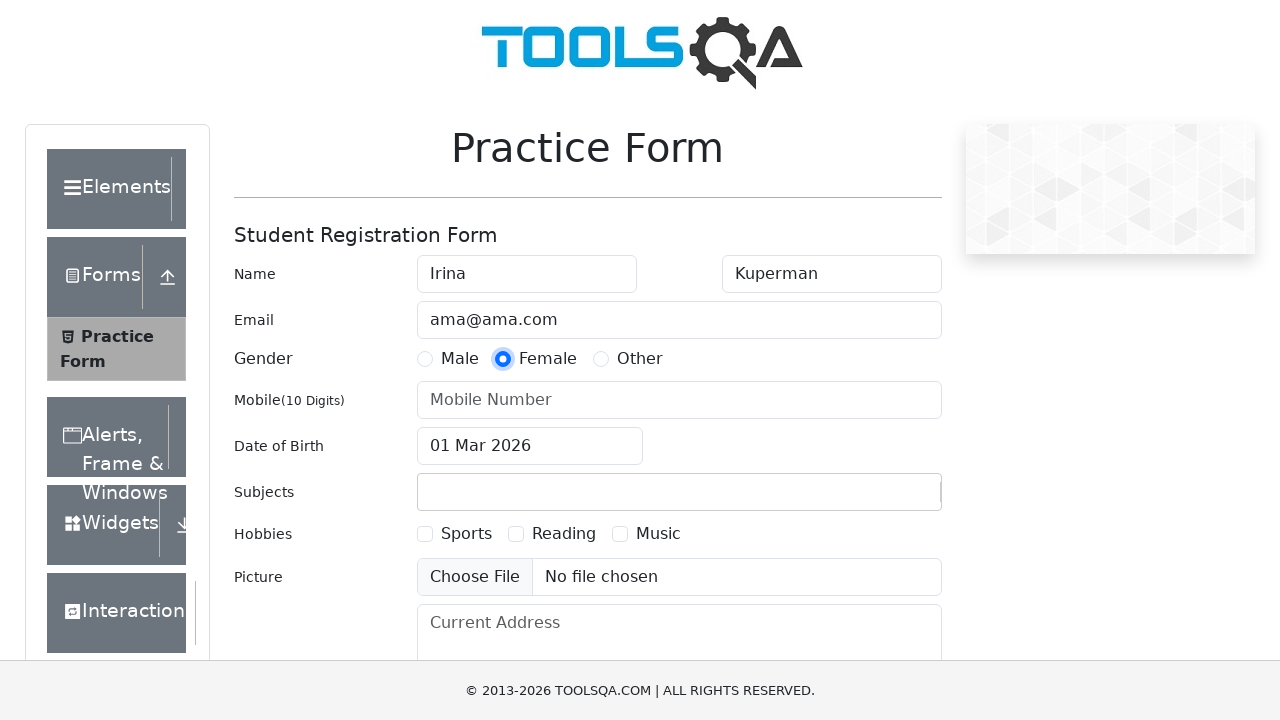

Filled phone number field with '1234567890' on #userNumber
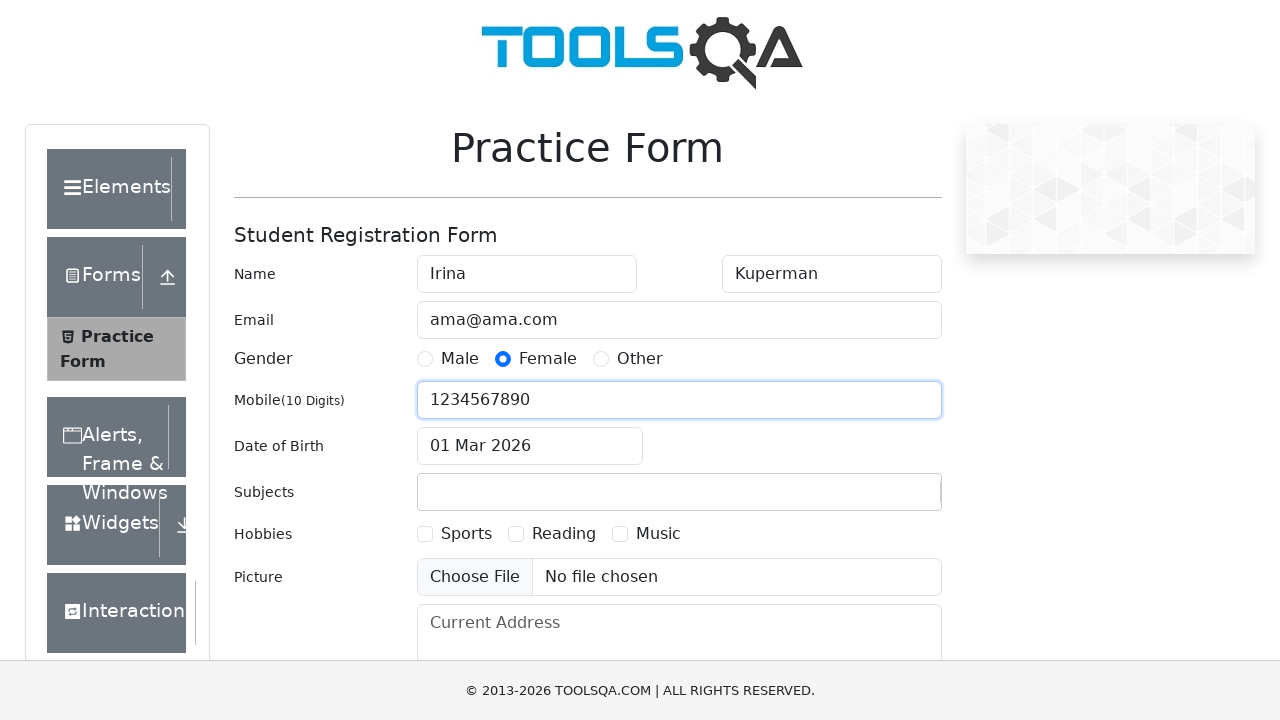

Scrolled submit button into view
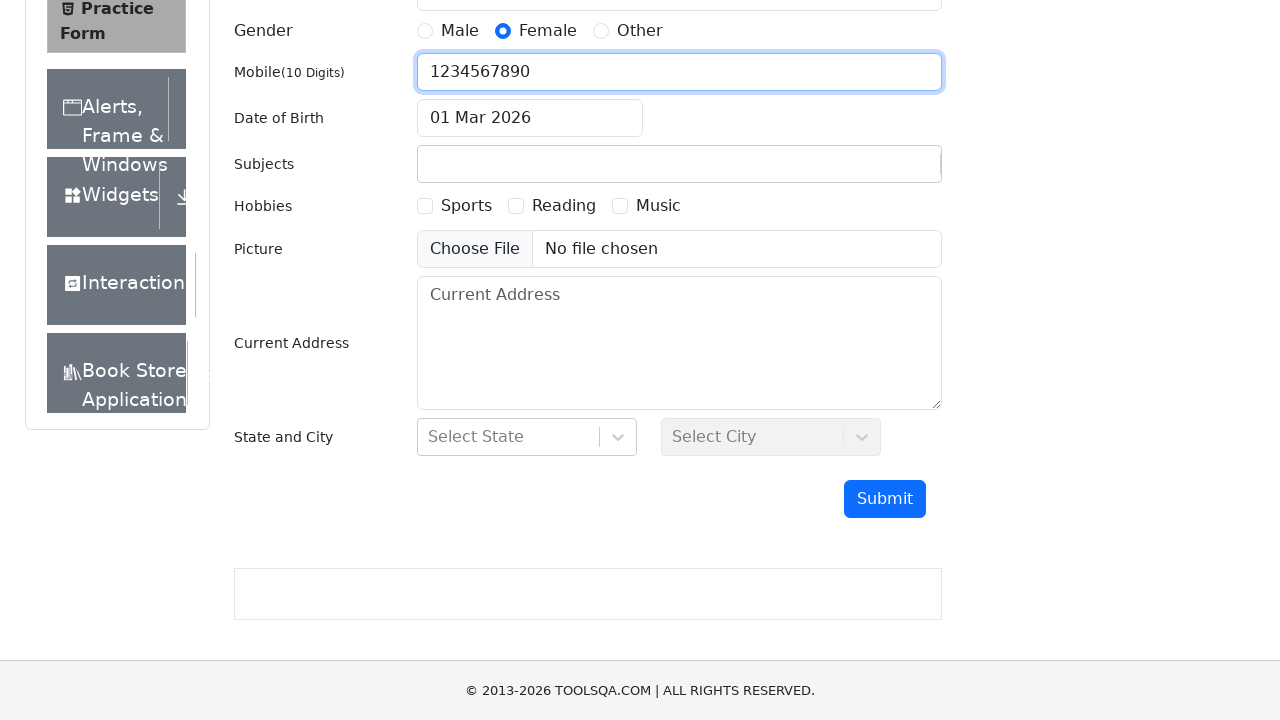

Clicked submit button to submit the practice form at (885, 499) on #submit
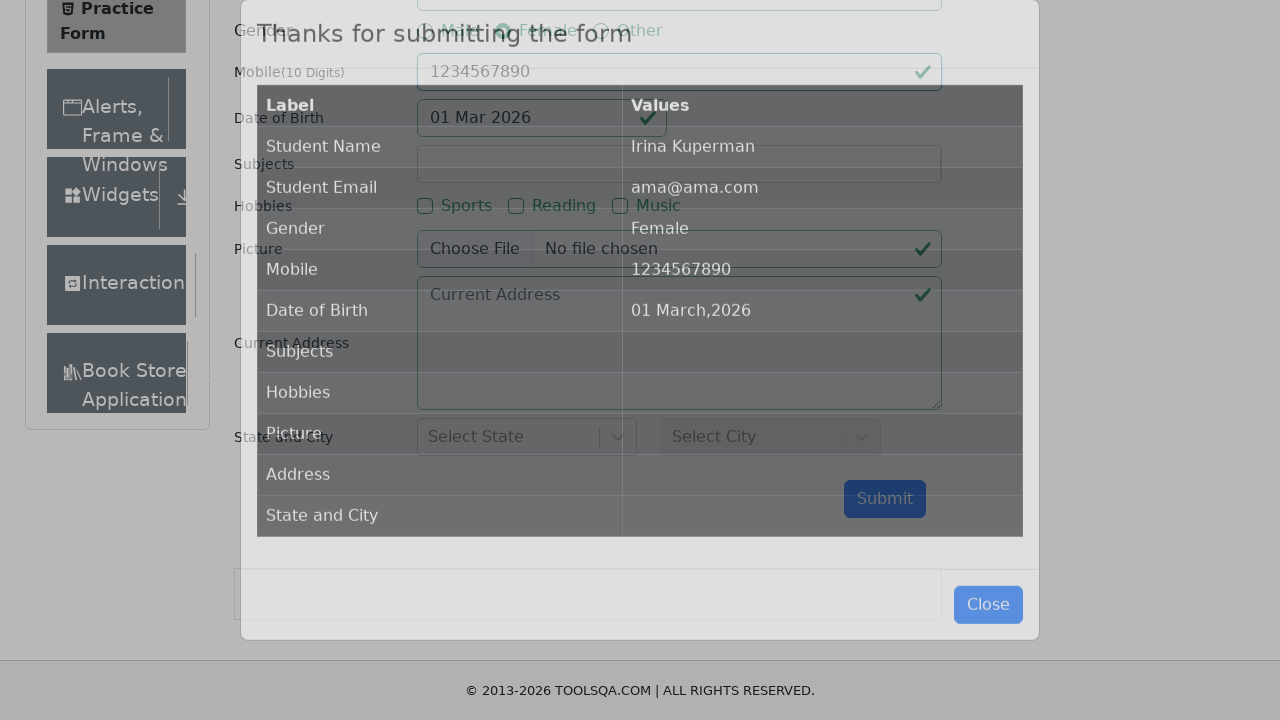

Confirmation modal appeared
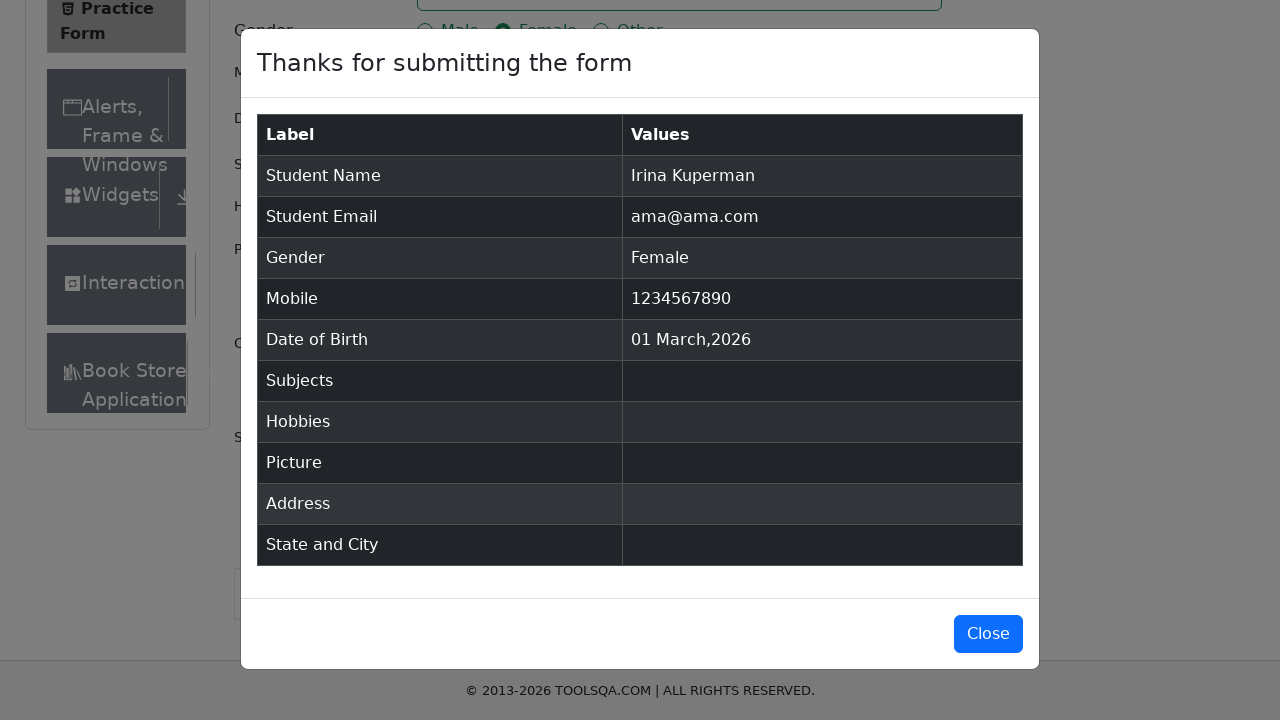

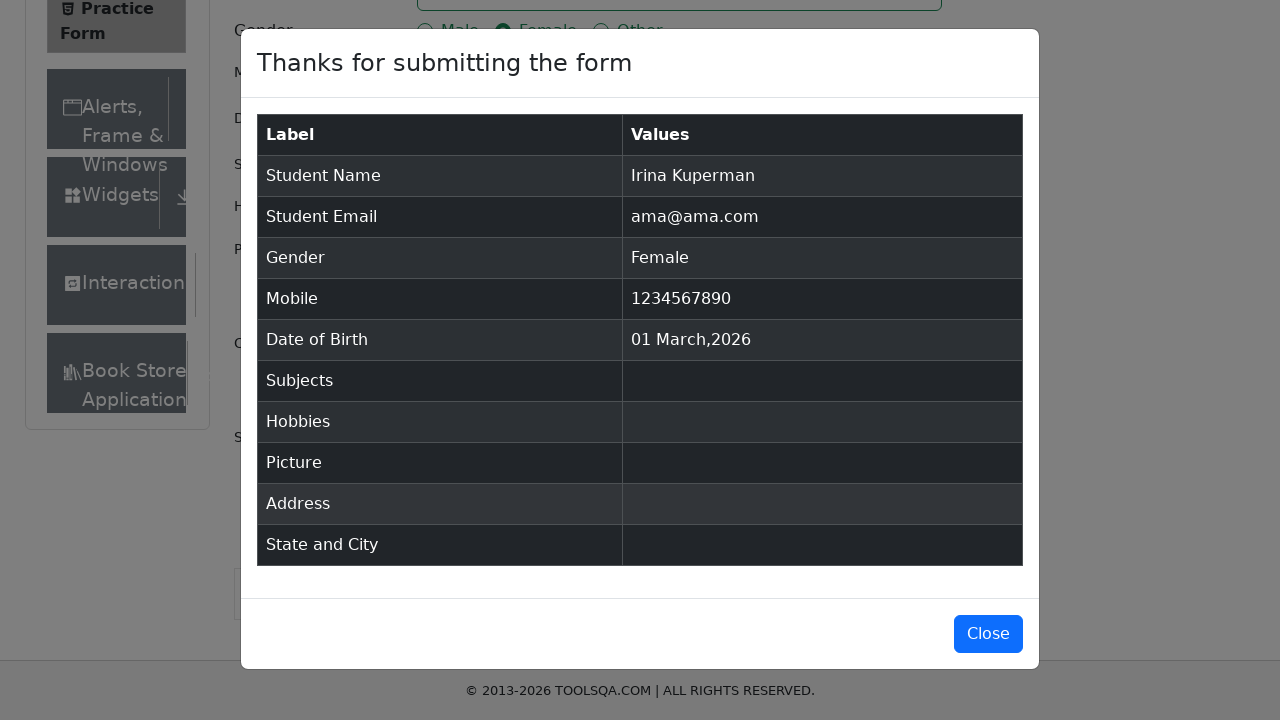